Tests product search and add-to-cart functionality by searching for products containing "ca", finding "Cashews" in the results, adding it to cart, and clicking the cart icon

Starting URL: https://rahulshettyacademy.com/seleniumPractise/#/

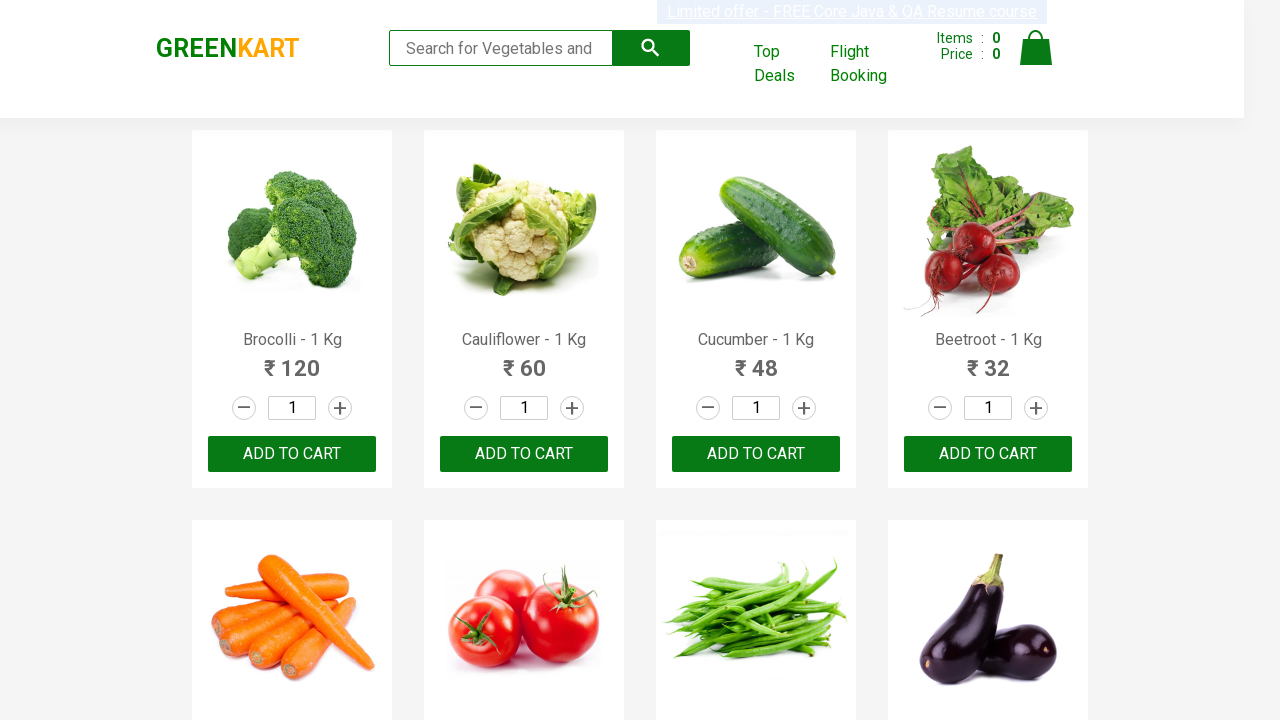

Filled search field with 'ca' on .search-keyword
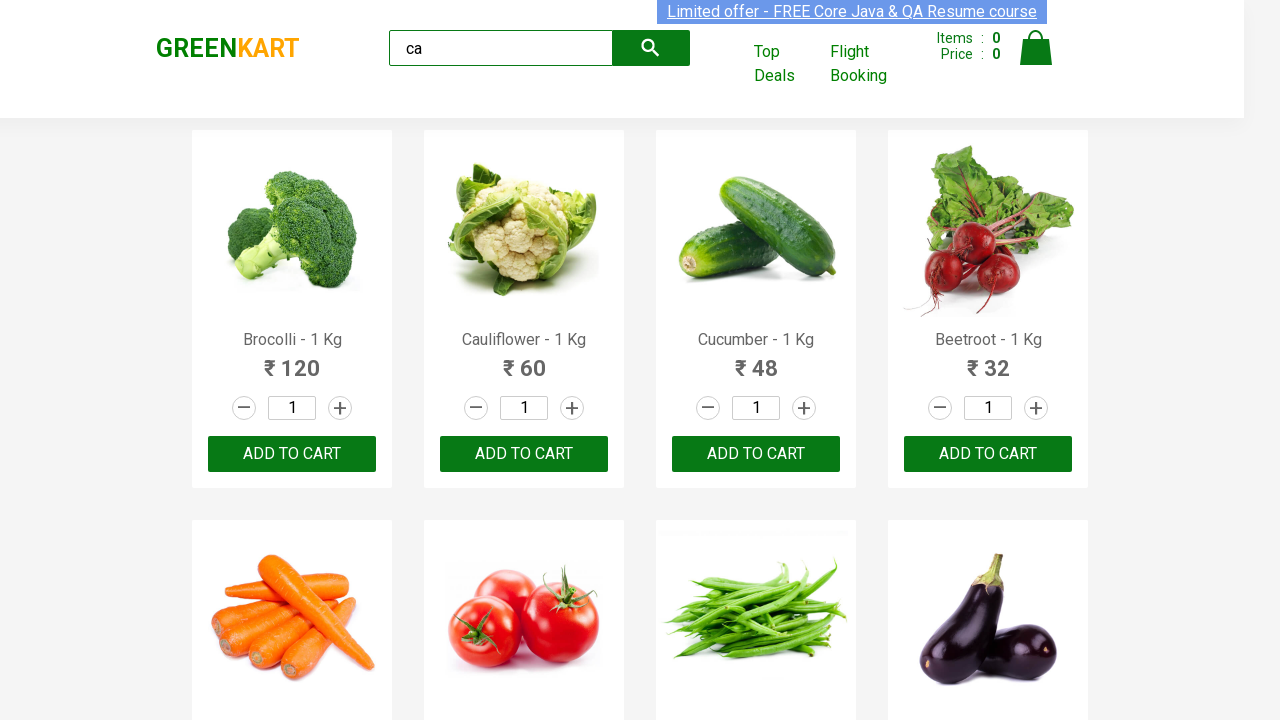

Waited for search results to load
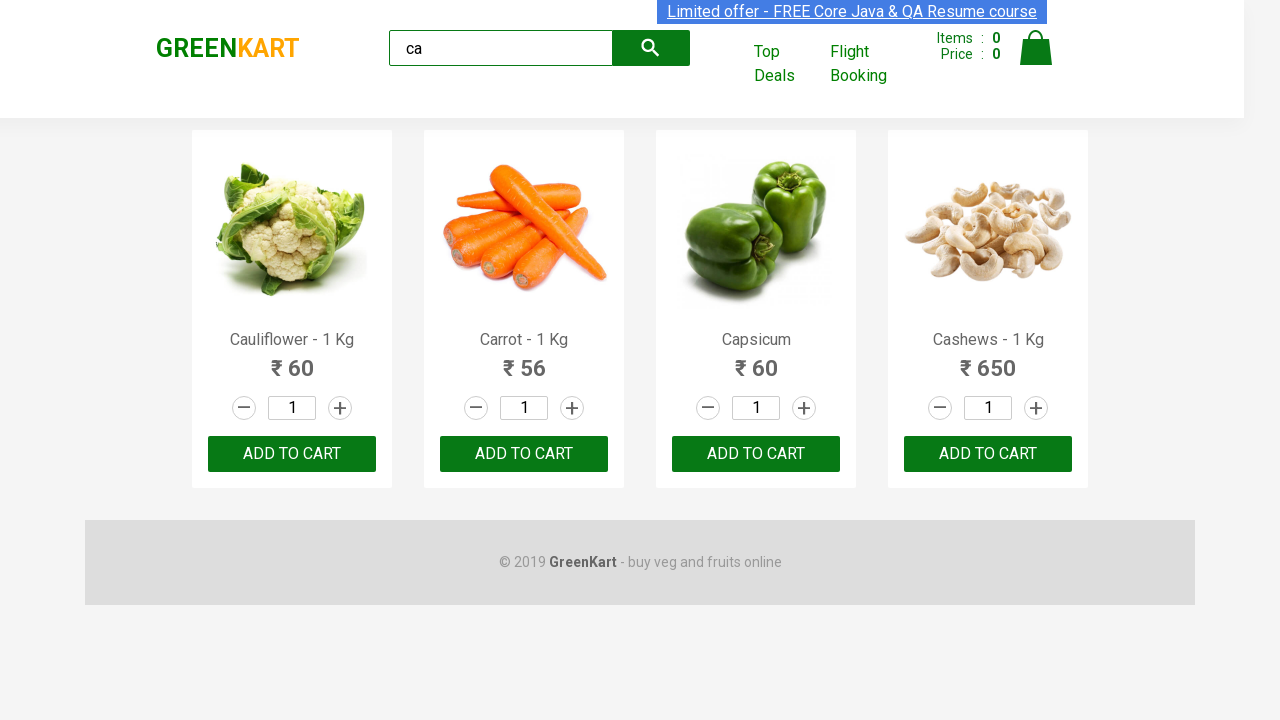

Located all products on the page
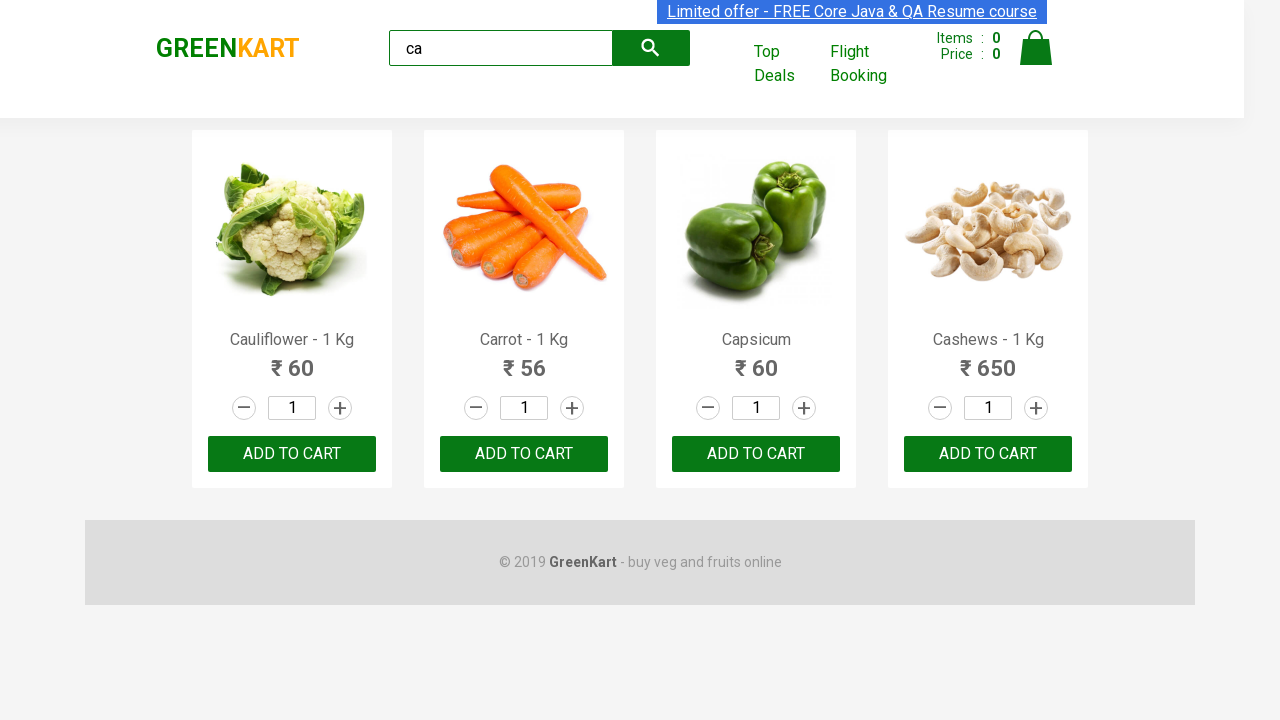

Retrieved product name: Cauliflower - 1 Kg
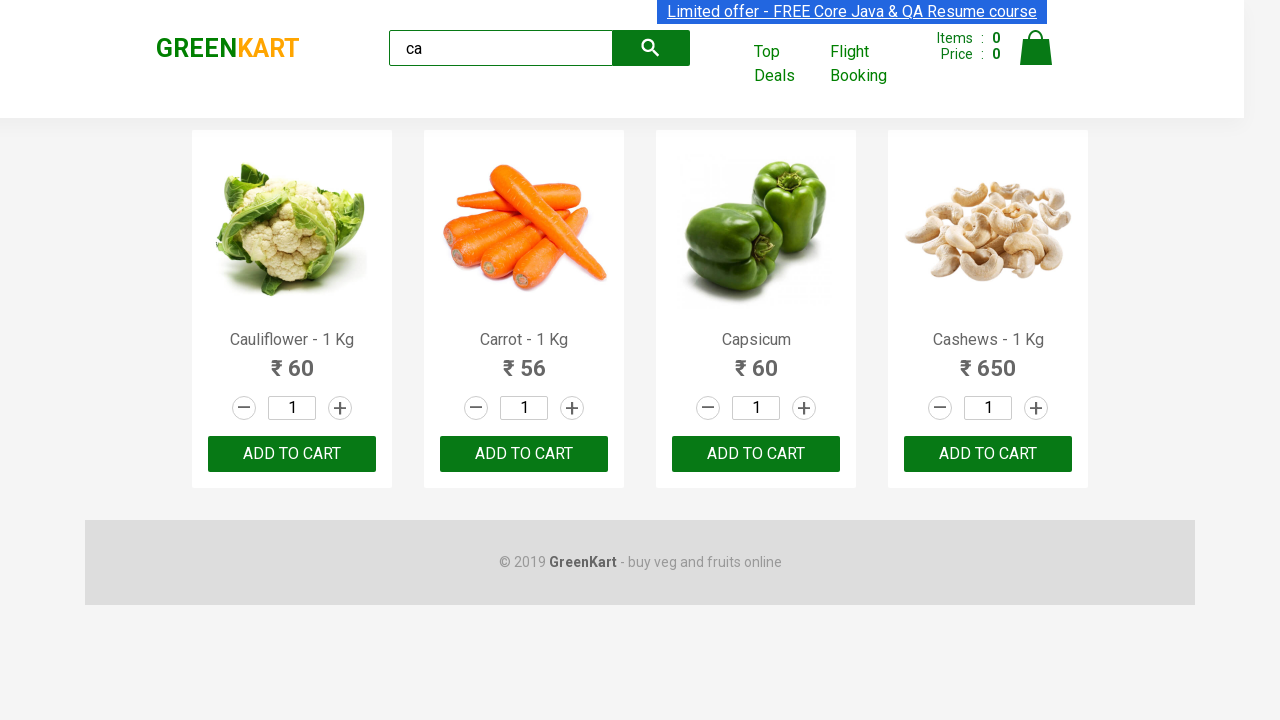

Retrieved product name: Carrot - 1 Kg
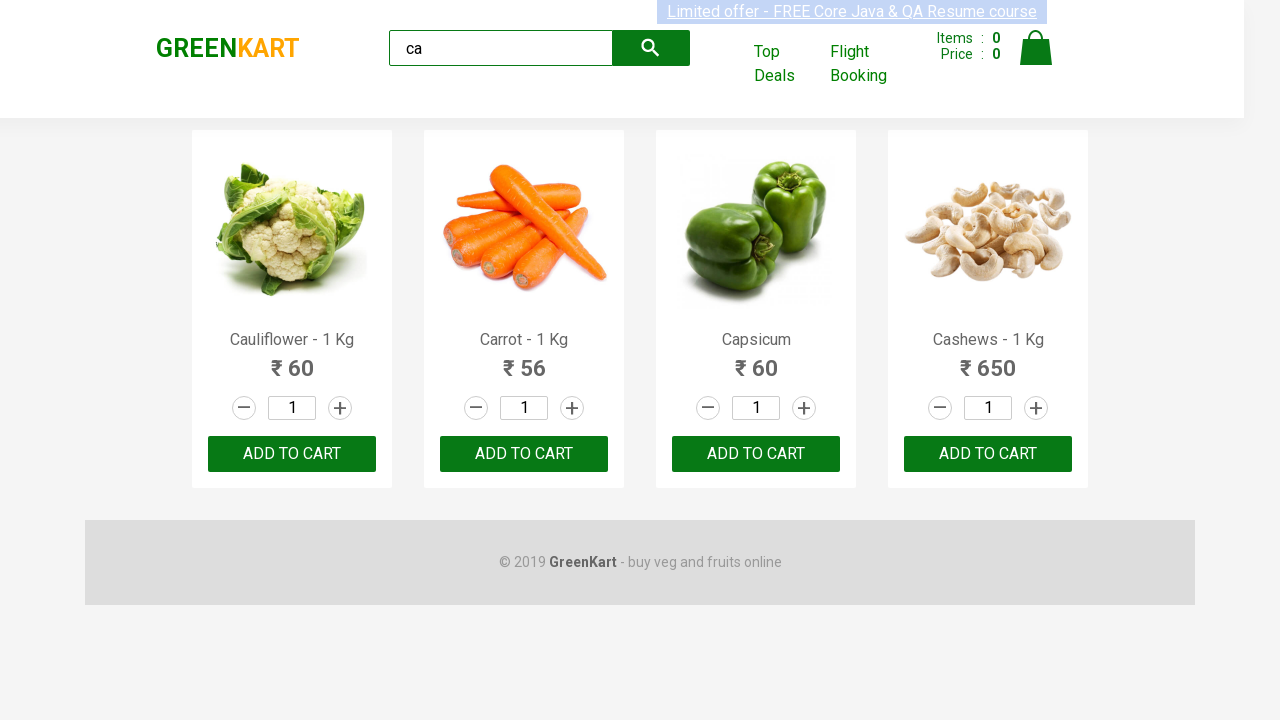

Retrieved product name: Capsicum
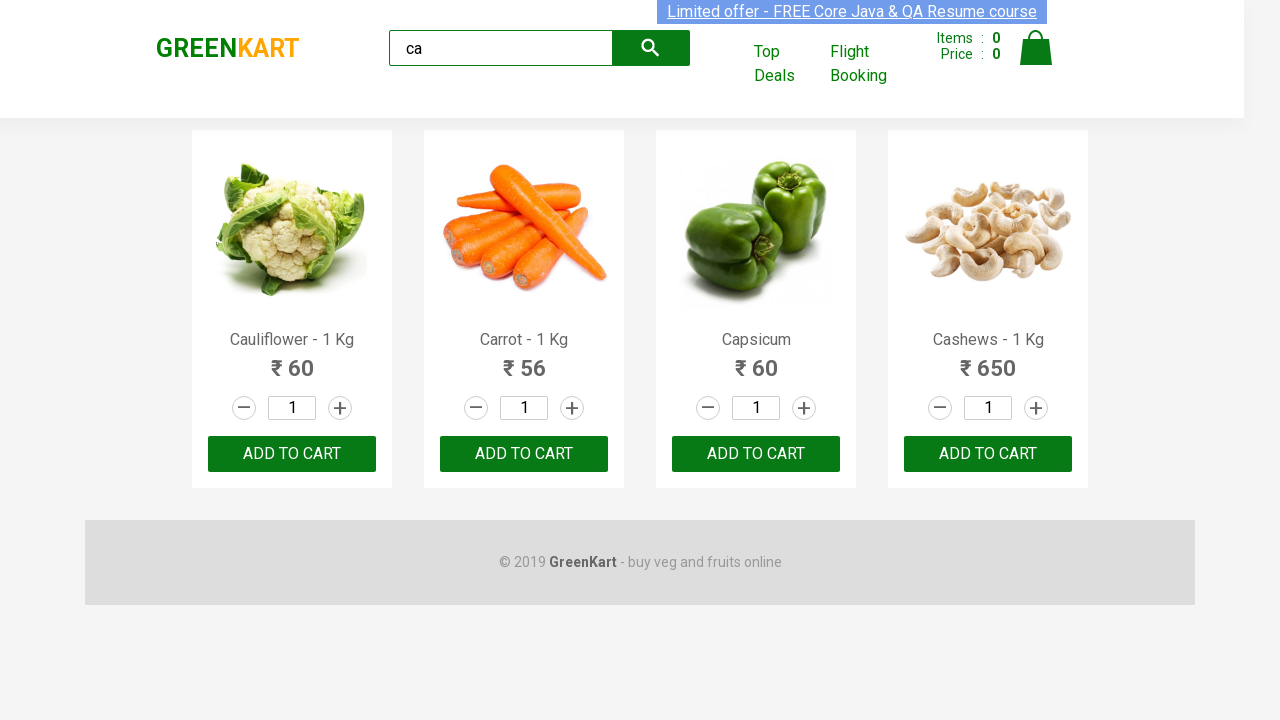

Retrieved product name: Cashews - 1 Kg
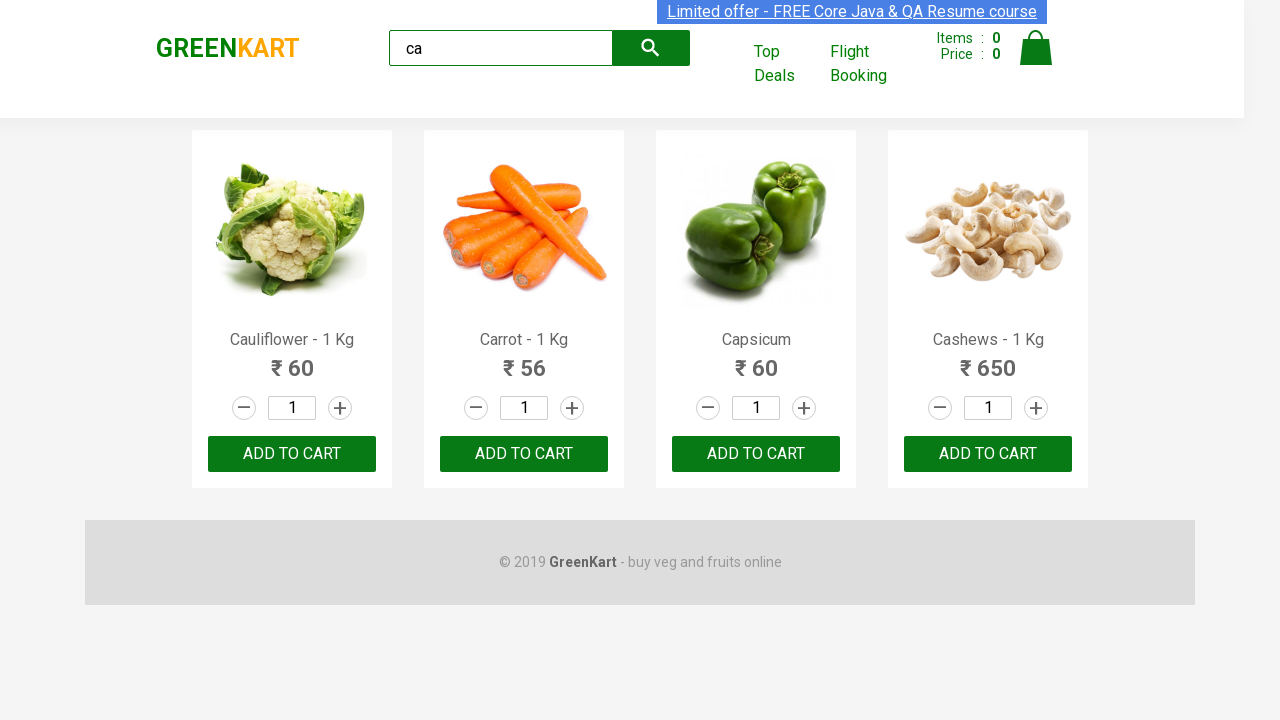

Clicked add-to-cart button for Cashews at (988, 454) on .products .product >> nth=3 >> button
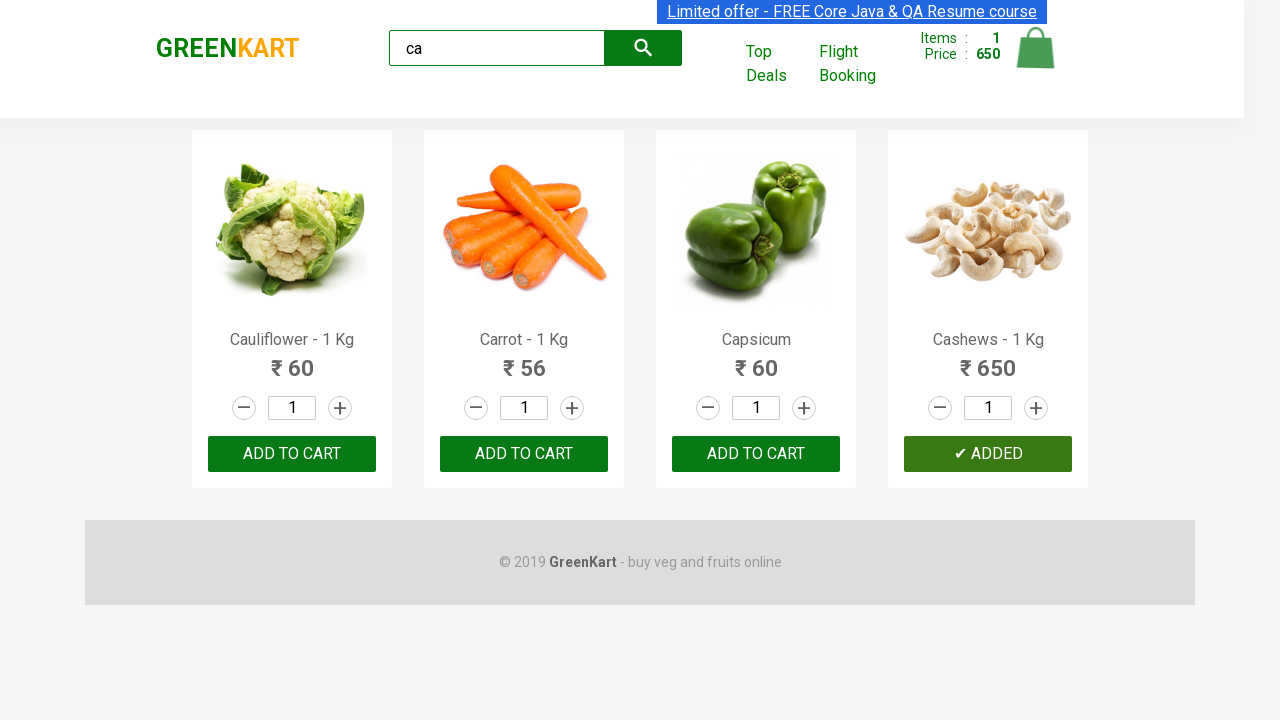

Clicked cart icon to view cart at (1036, 48) on .cart-icon > img
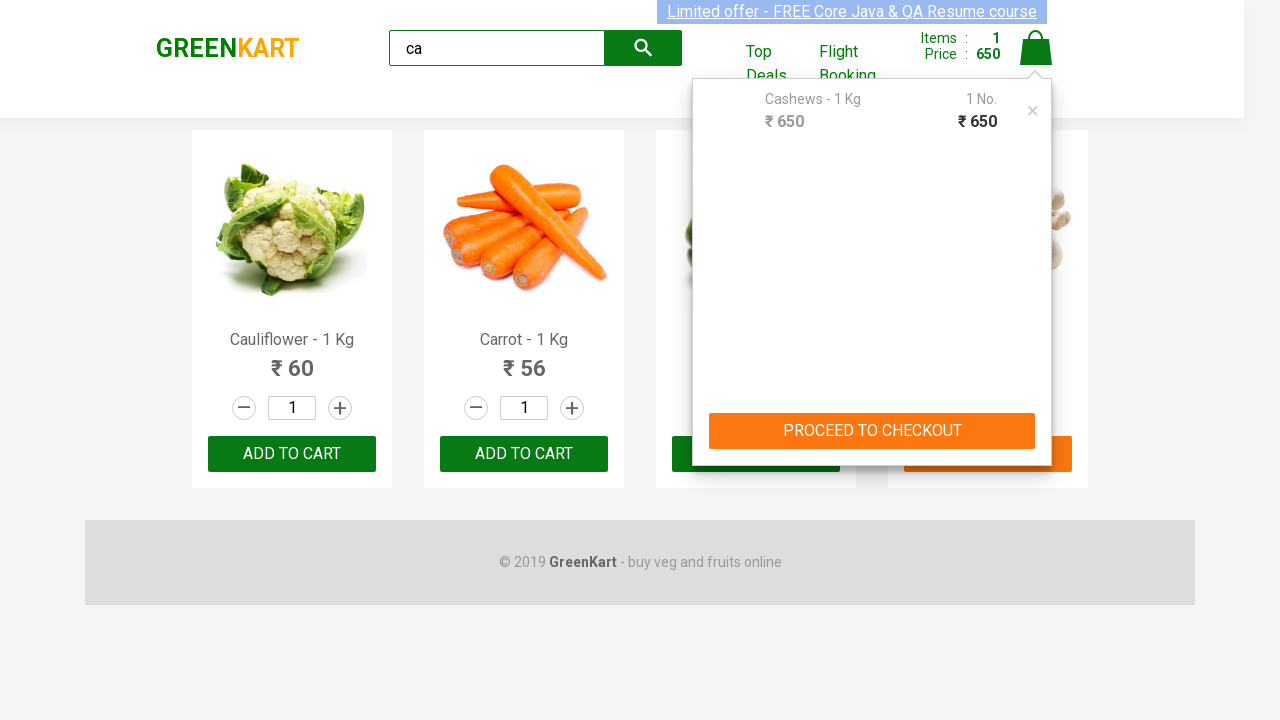

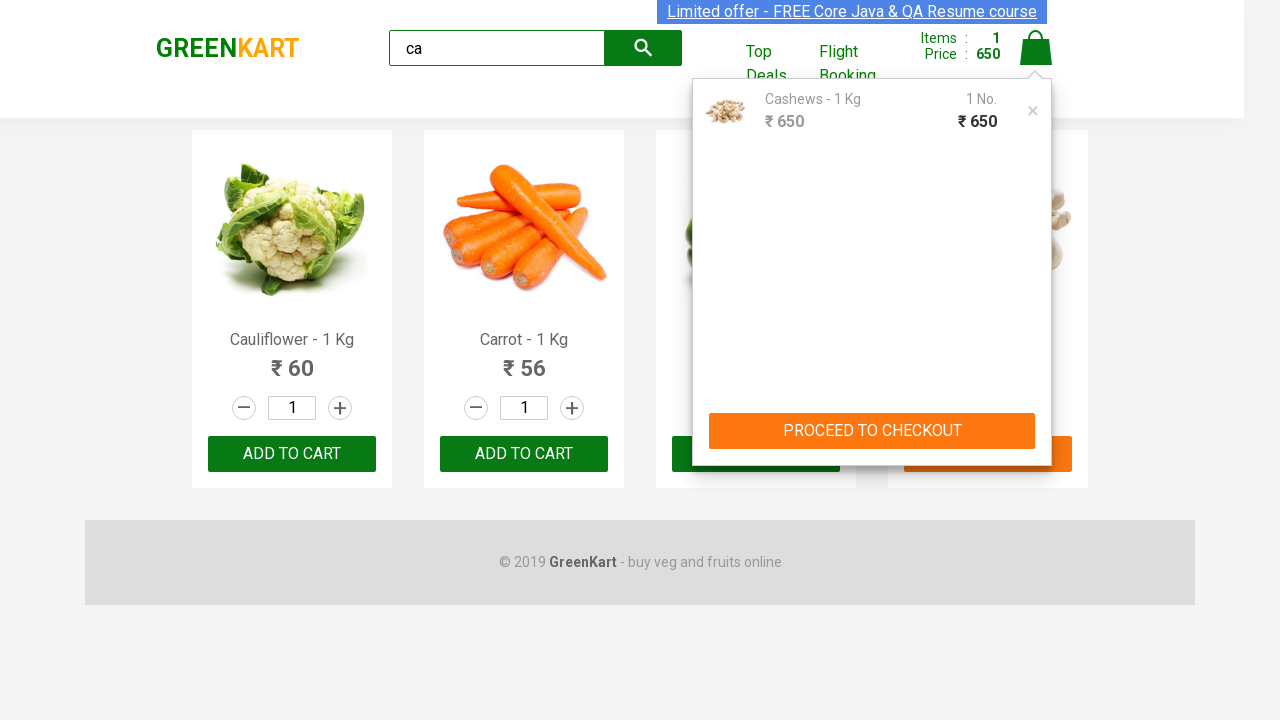